Visits the Laravel website and verifies that the page title contains "Laravel"

Starting URL: https://laravel.com

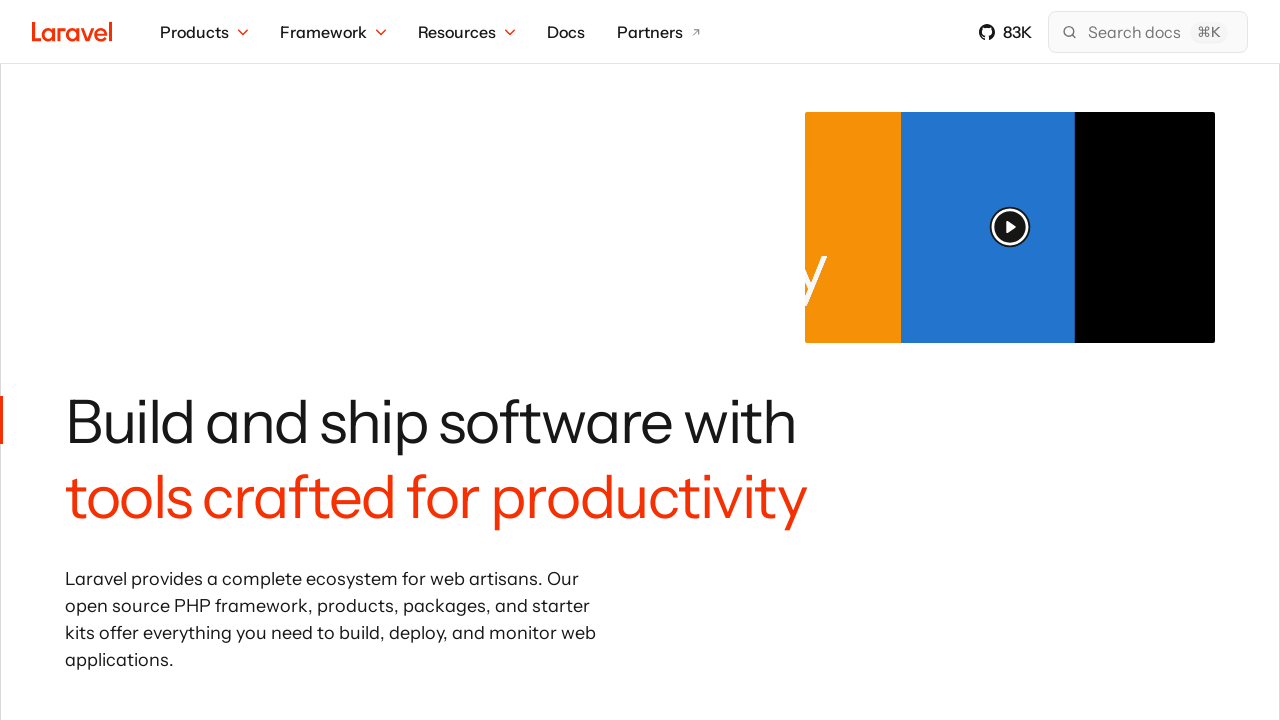

Navigated to Laravel website at https://laravel.com
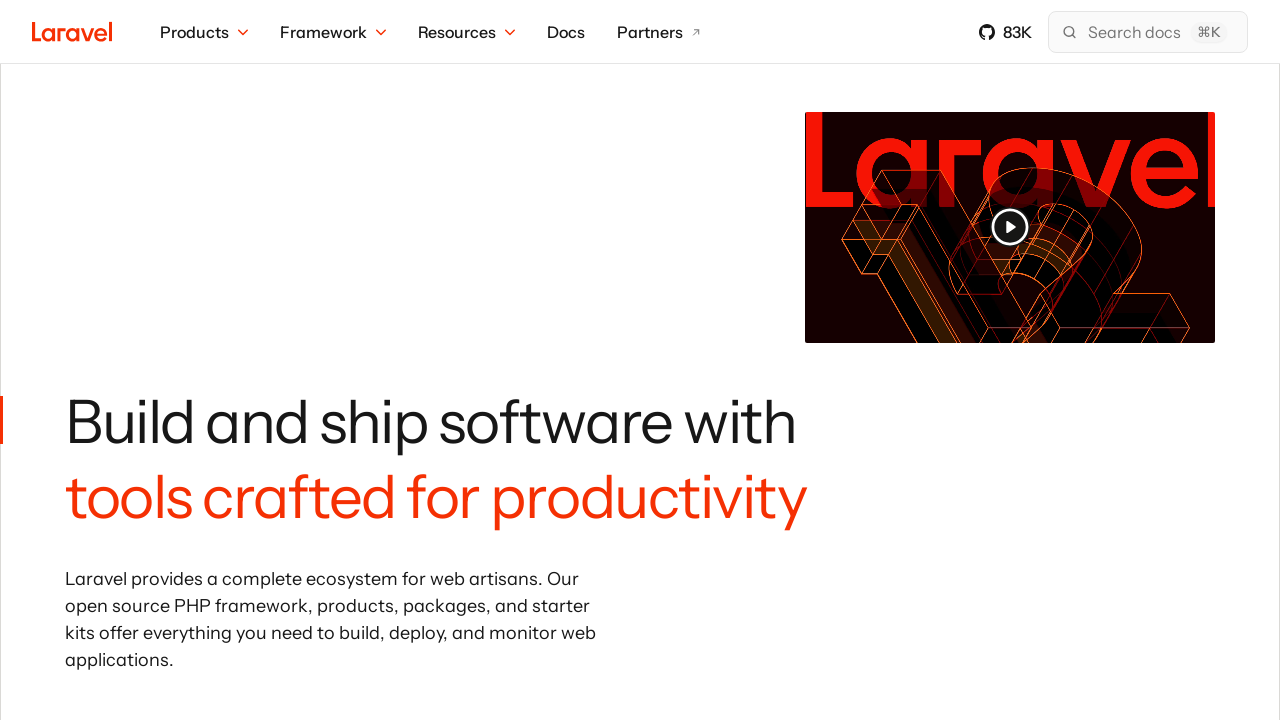

Verified that page title contains 'Laravel'
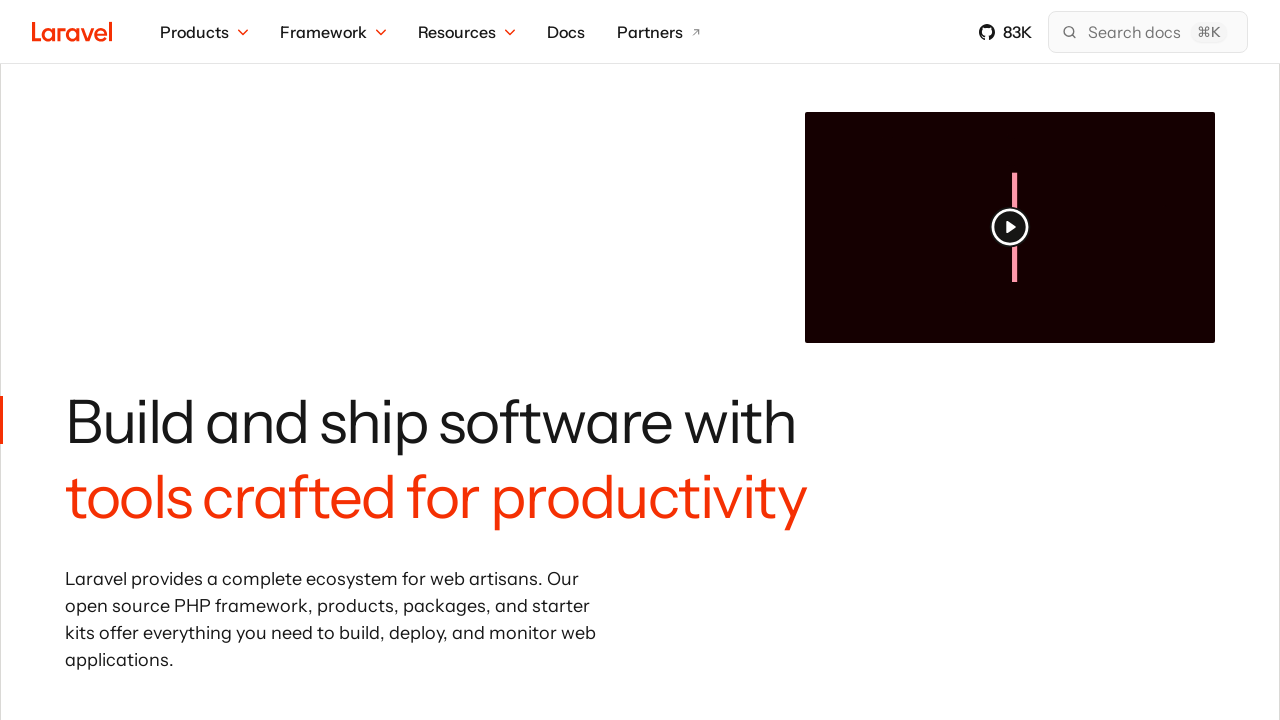

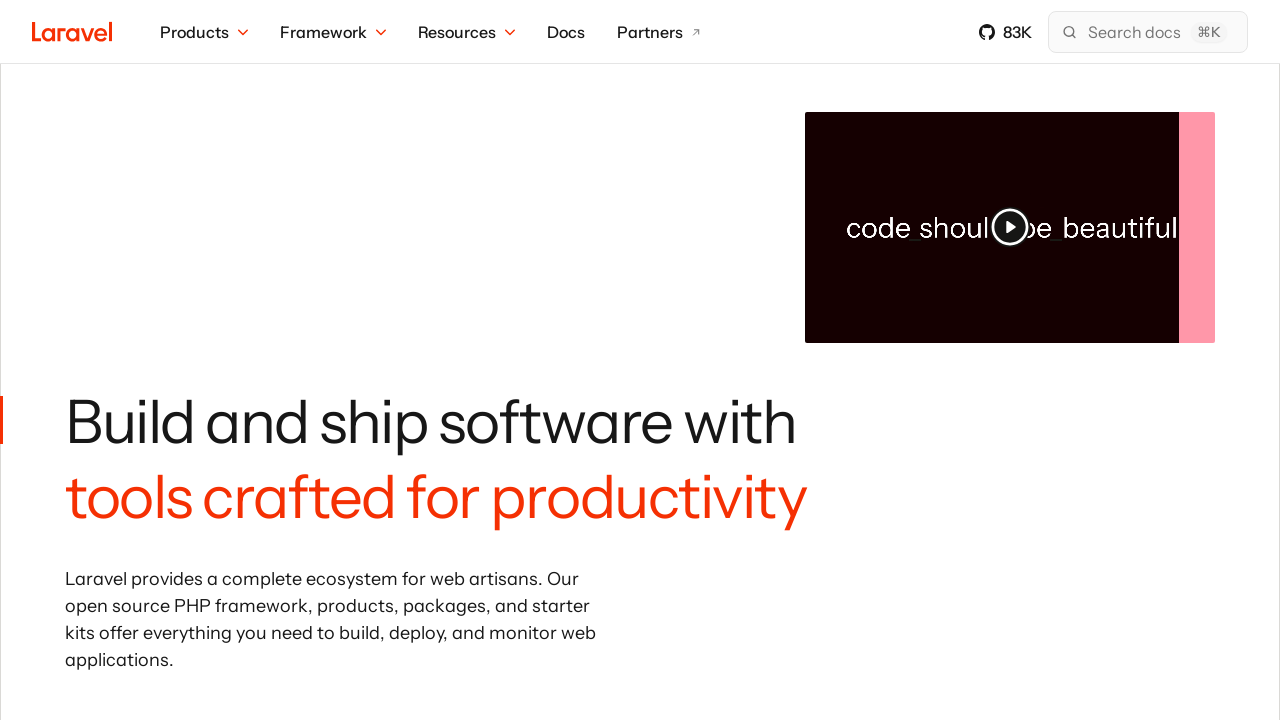